Tests registration form by filling in name, last name, and email fields, then verifying successful registration message

Starting URL: http://suninjuly.github.io/registration1.html

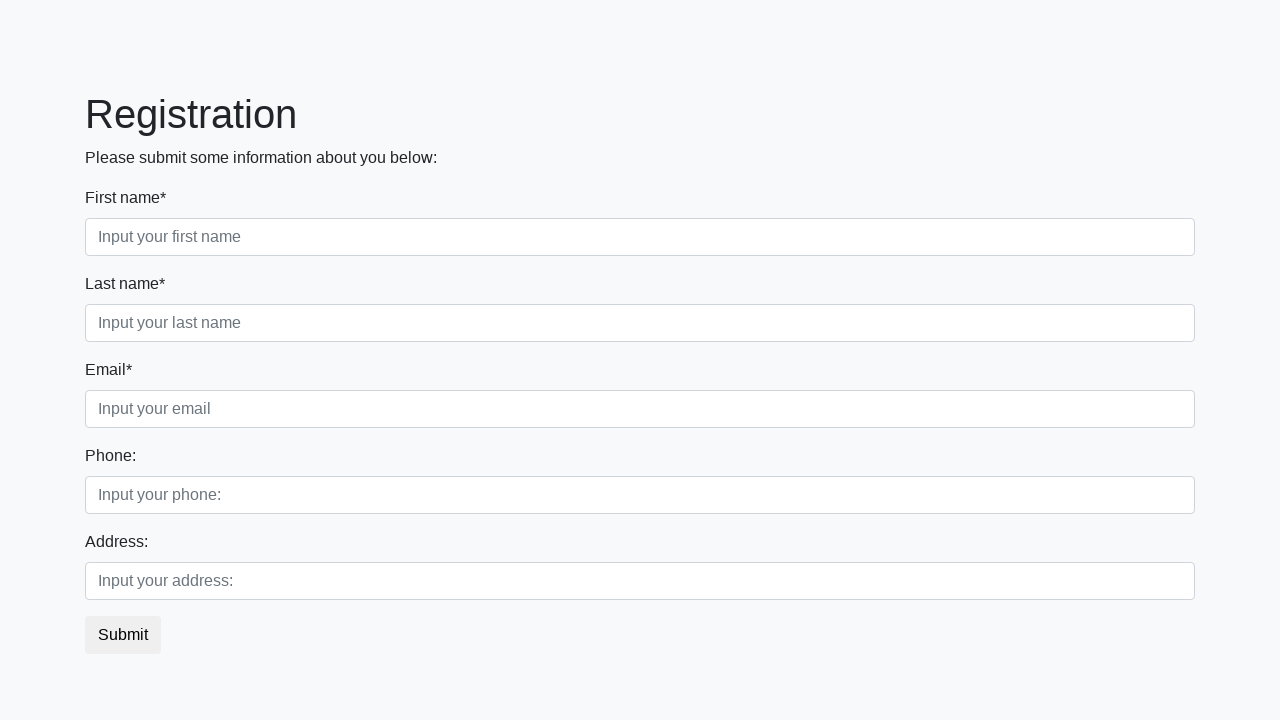

Filled in first name field with 'Name' on .first_block .form-control.first
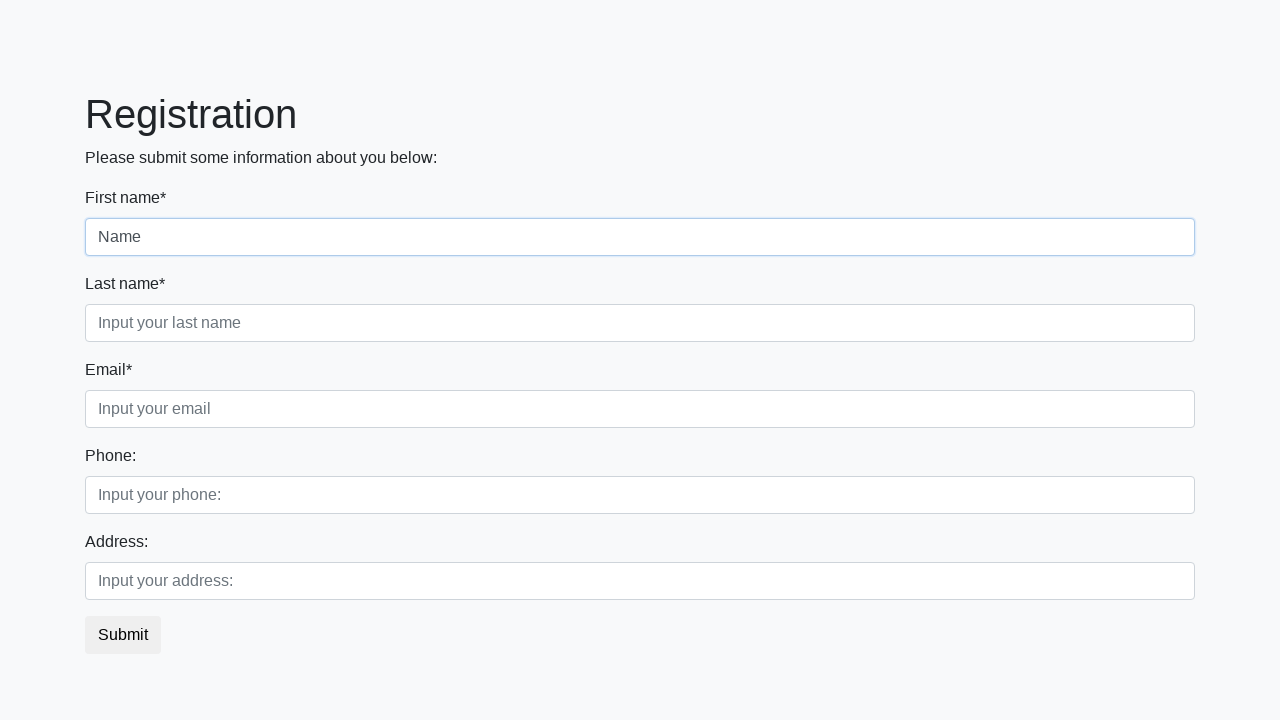

Filled in last name field with 'LastName' on .first_block .second
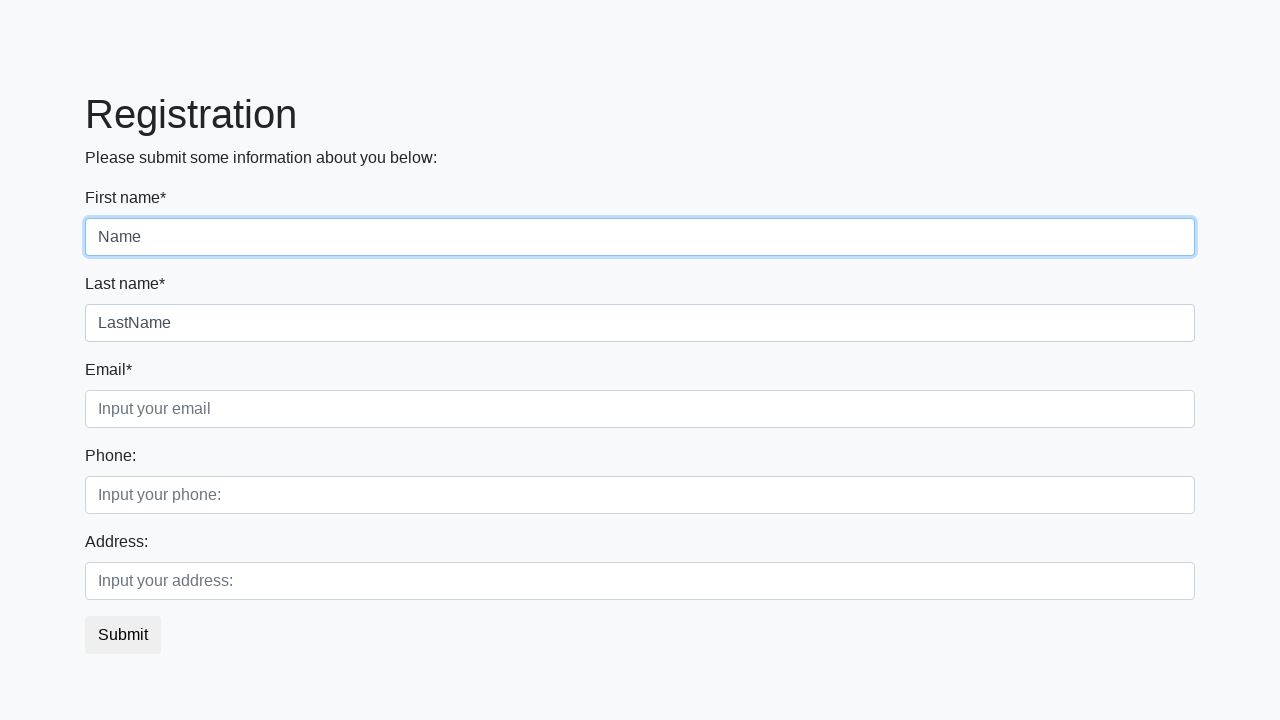

Filled in email field with 'test1@test.com' on .first_block .third
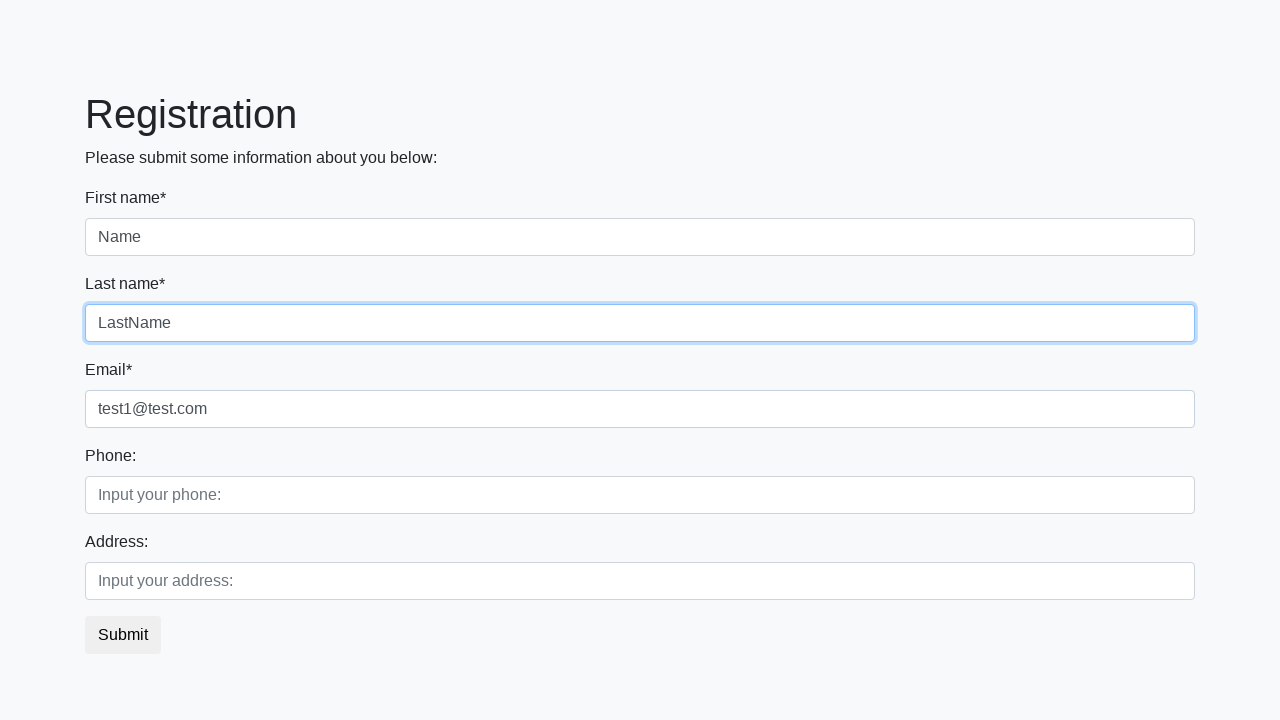

Clicked submit button to register at (123, 635) on button.btn
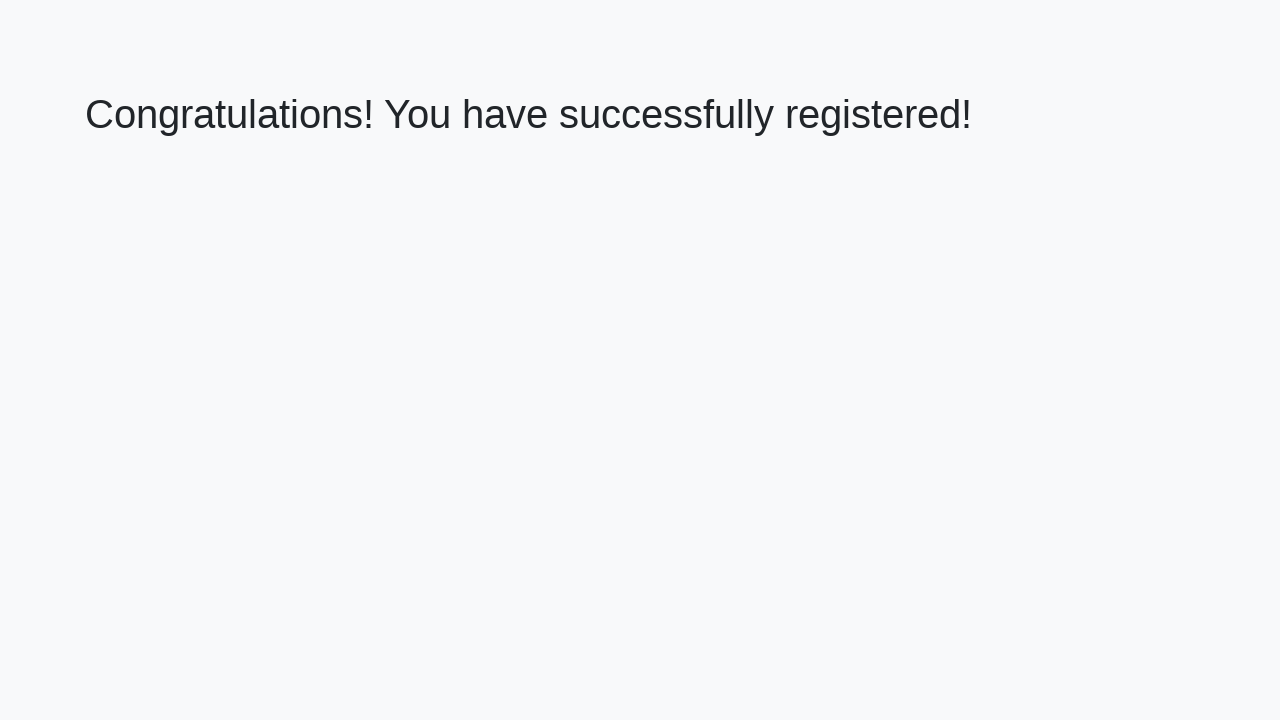

Success message appeared: 'Congratulations! You have successfully registered!'
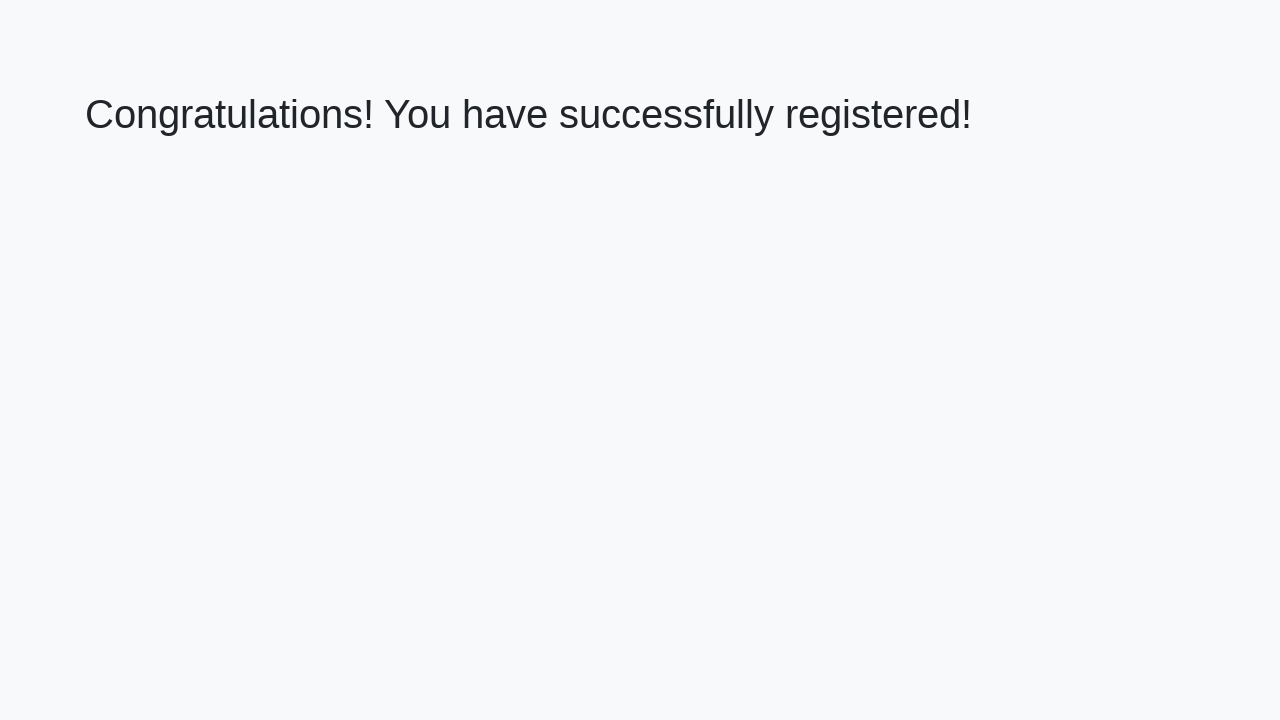

Verified successful registration message assertion passed
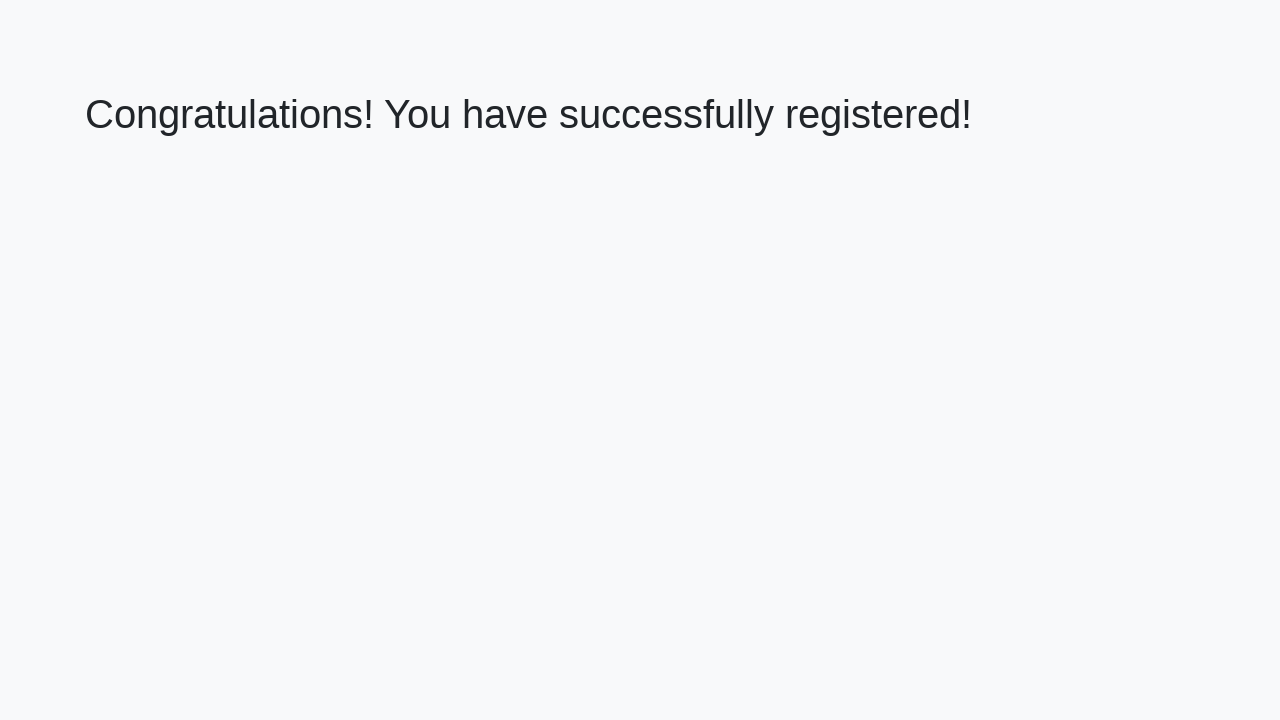

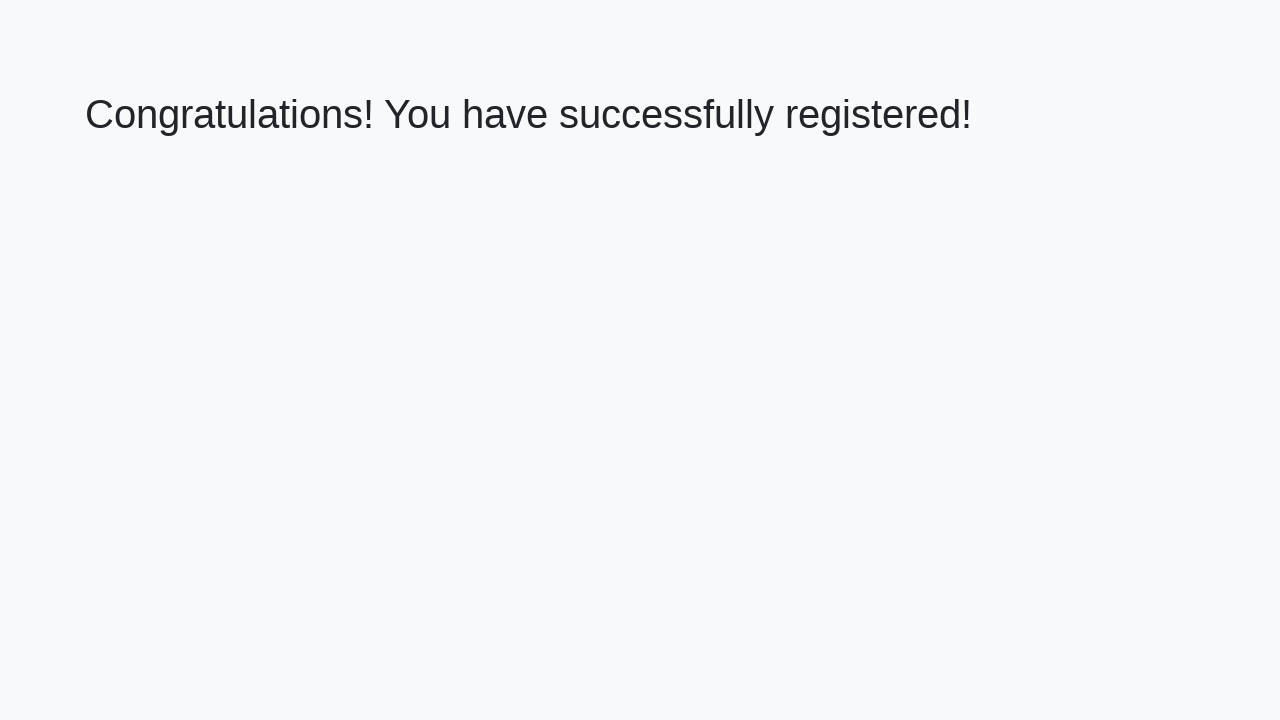